Tests file upload functionality by selecting a file and uploading it, then verifying the success message and uploaded filename

Starting URL: https://the-internet.herokuapp.com/upload

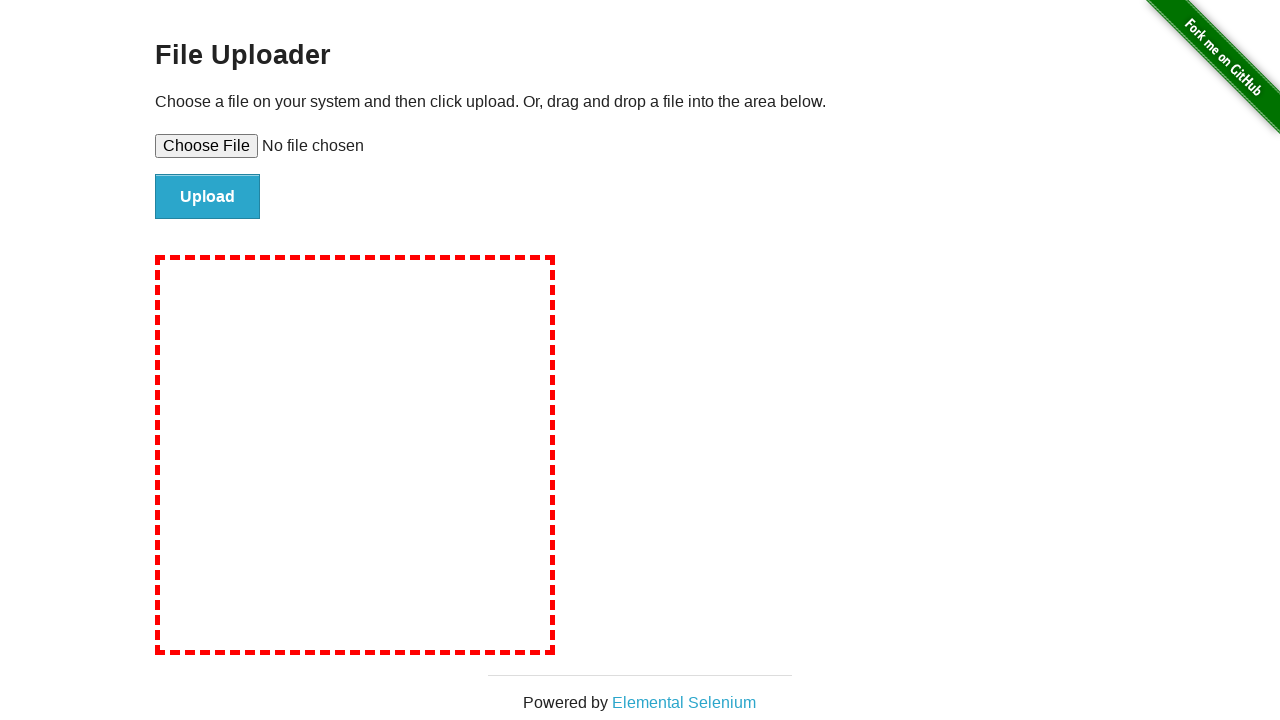

Set file input with temporary test file
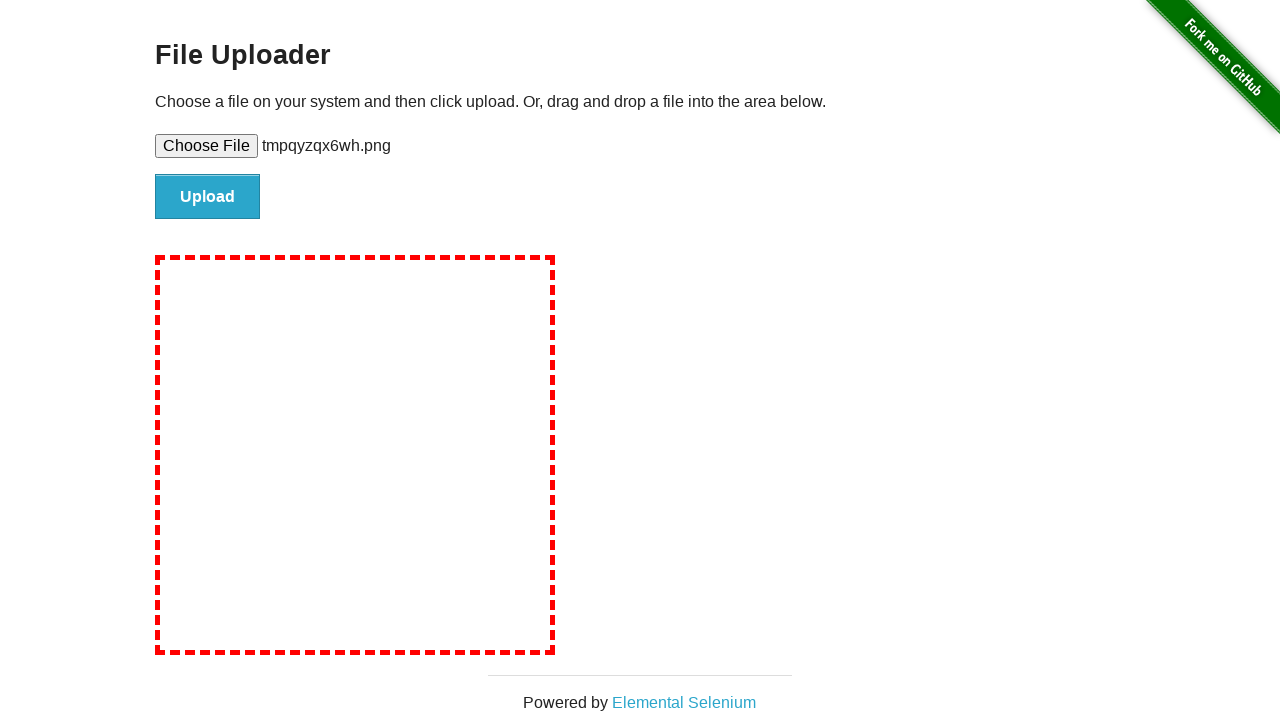

Clicked file upload submit button at (208, 197) on #file-submit
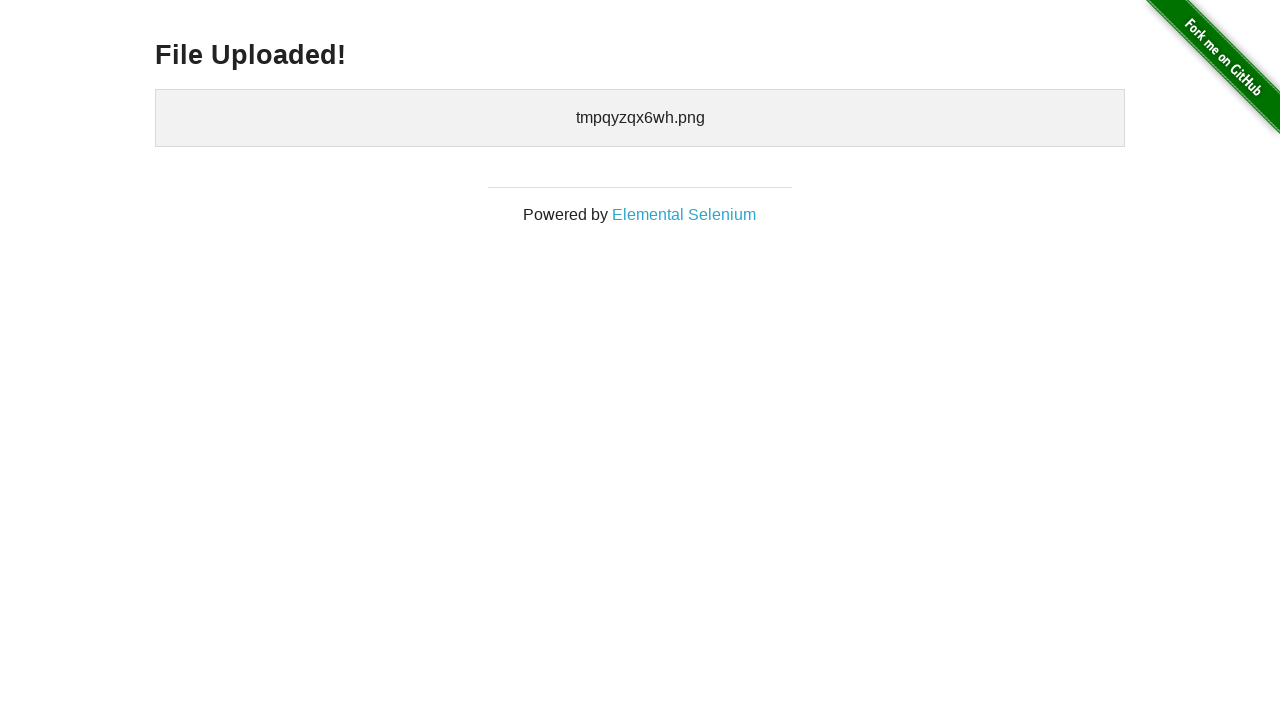

File upload success message appeared
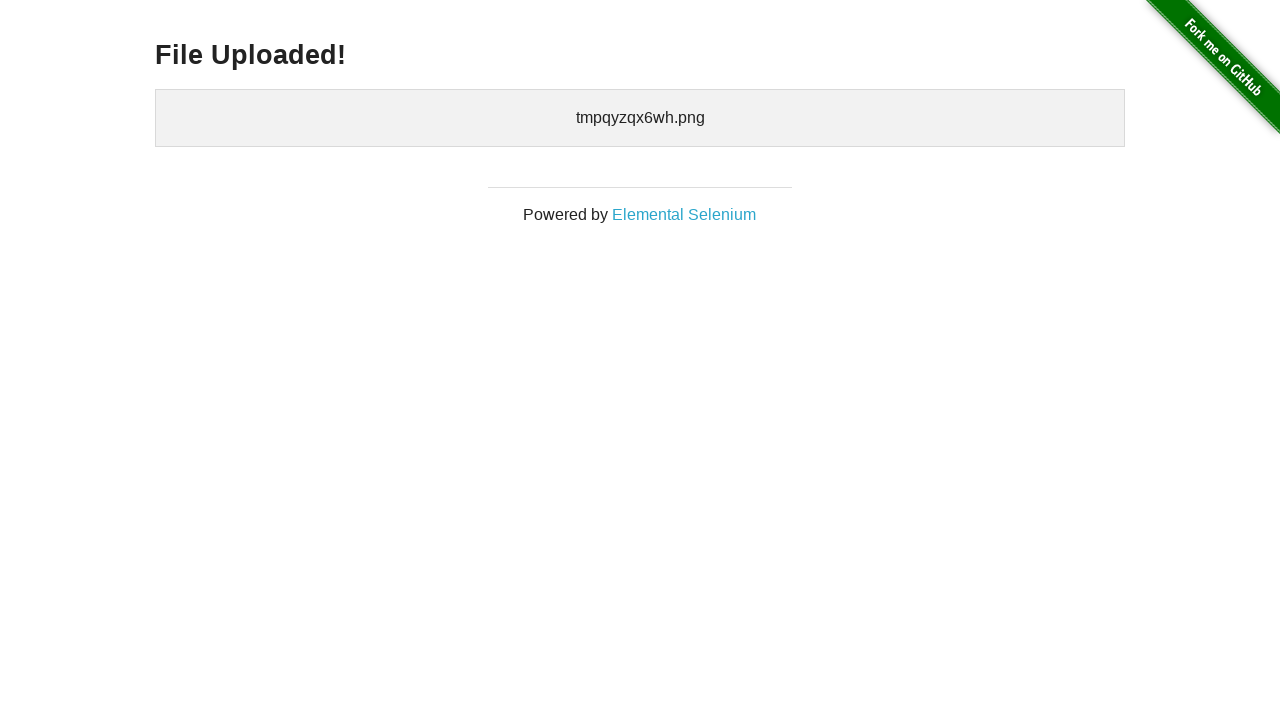

Verified uploaded filename 'tmpqyzqx6wh.png' is displayed
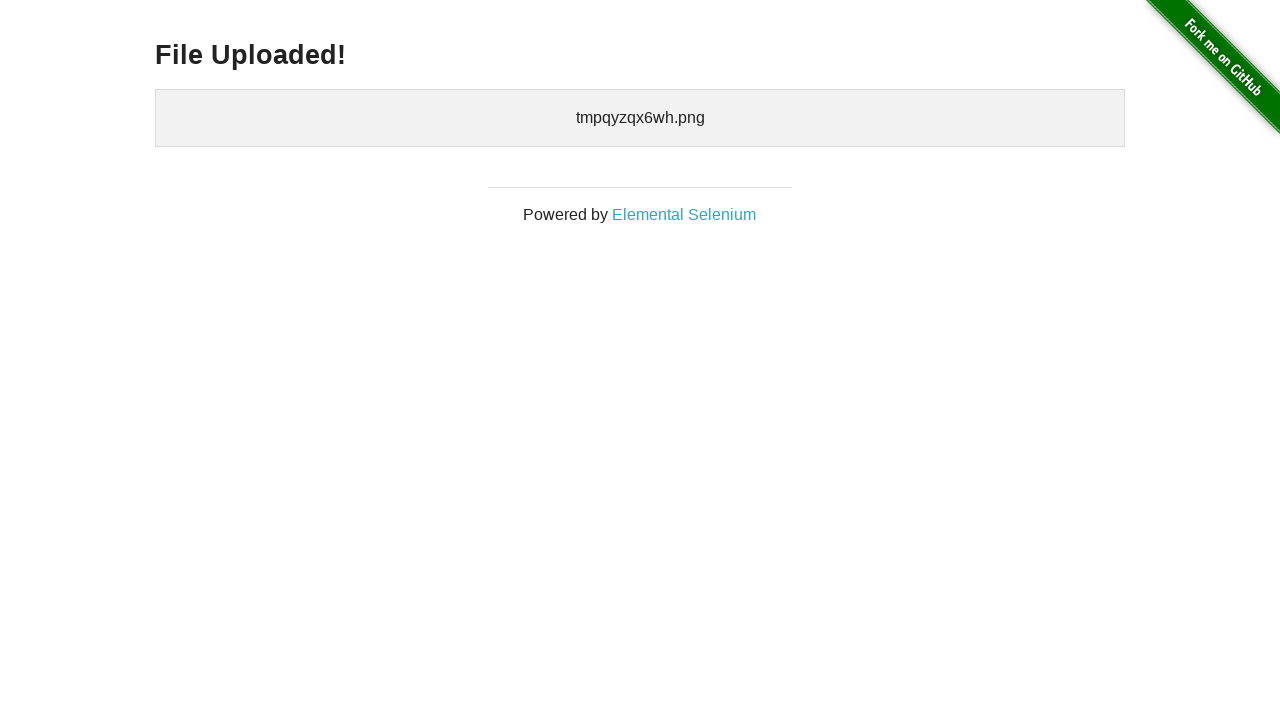

Cleaned up temporary test file
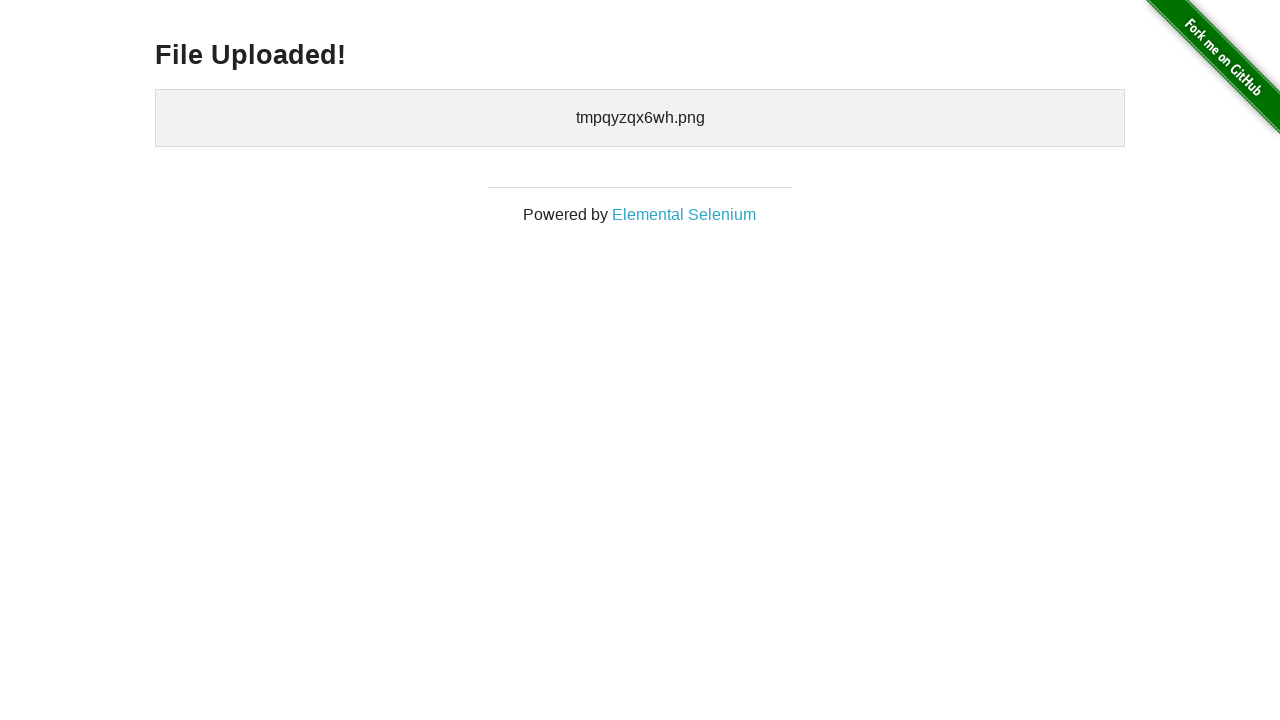

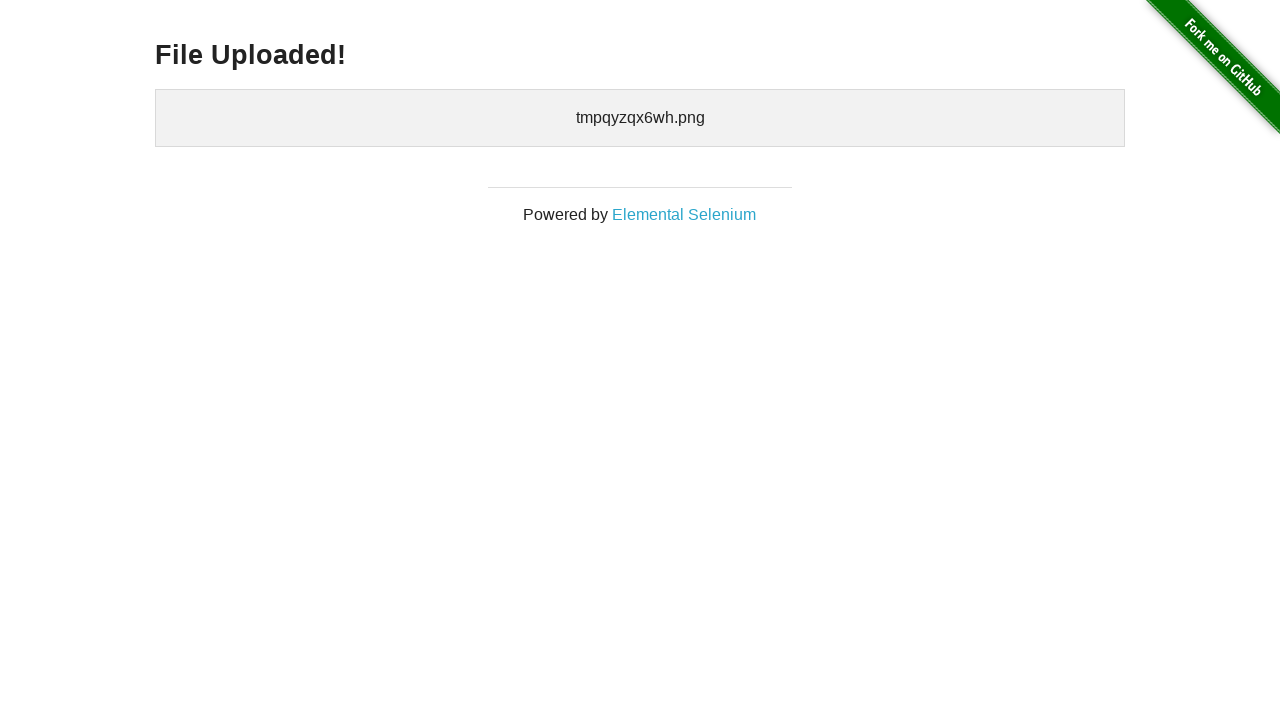